Tests the student registration form by filling in first name, last name, selecting gender, entering phone number, and submitting the form

Starting URL: https://demoqa.com/automation-practice-form

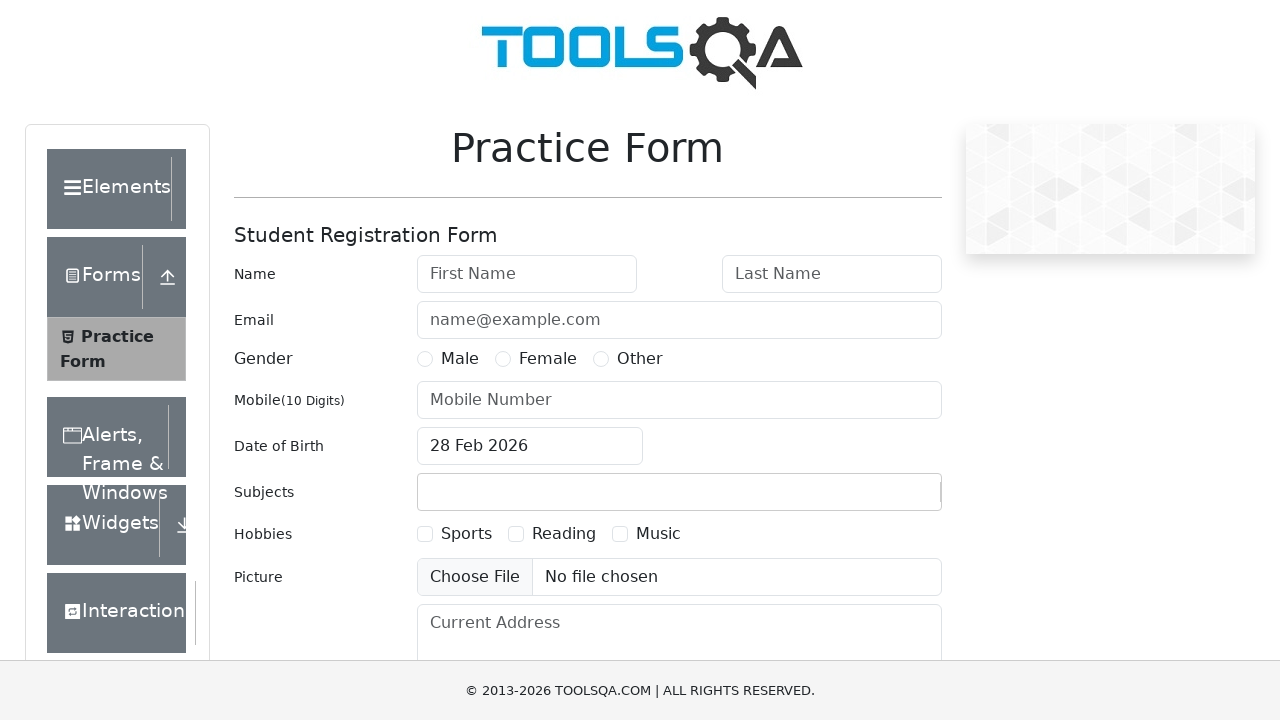

Filled first name field with 'Oleg' on input#firstName
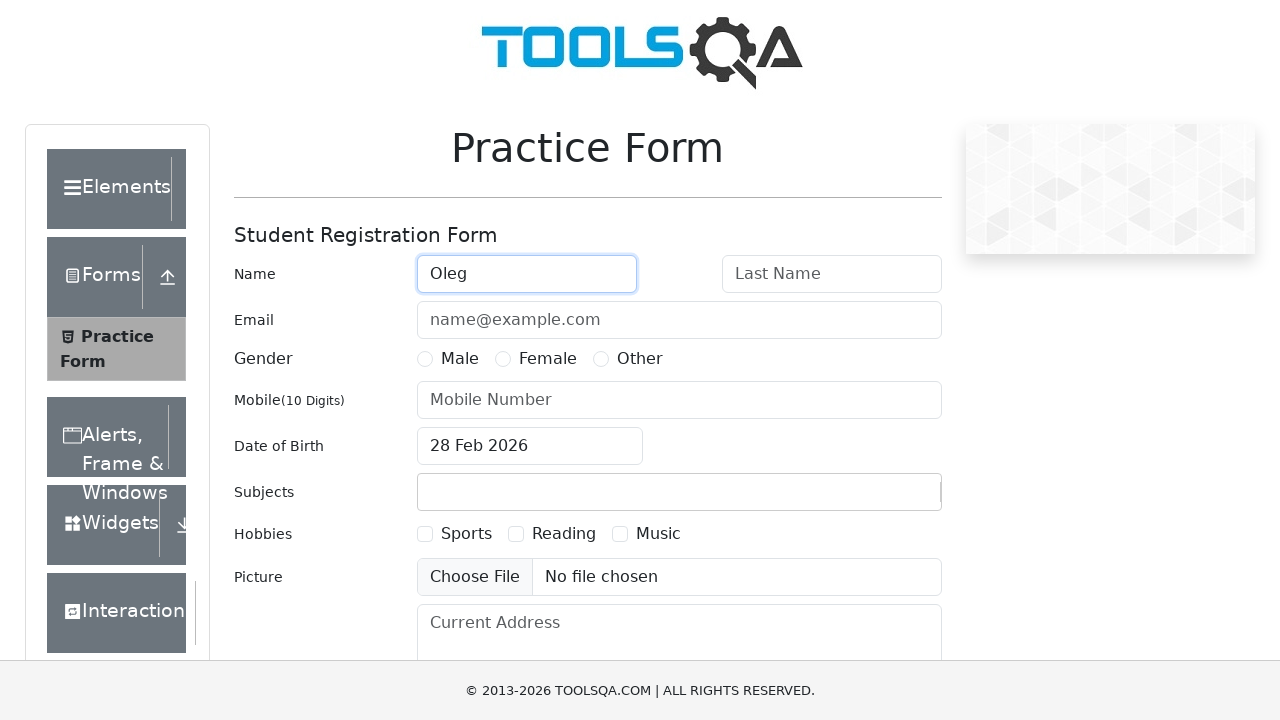

Filled last name field with 'Komarov' on input#lastName
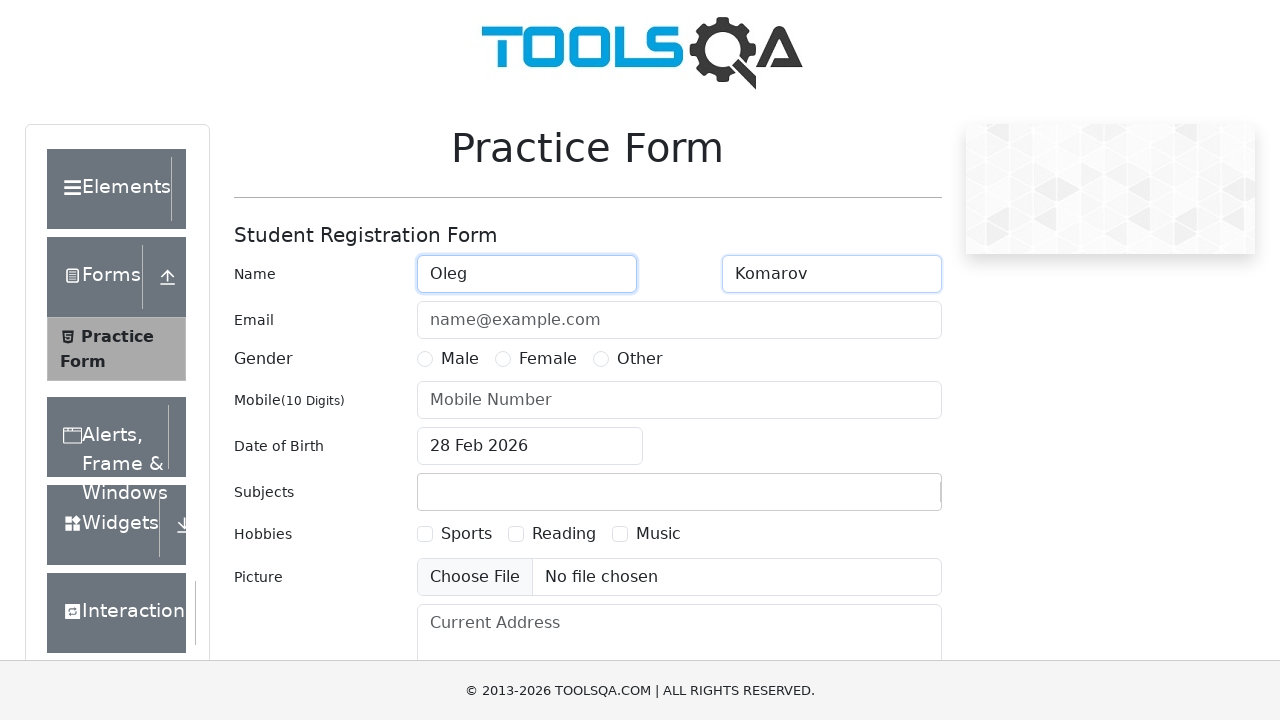

Selected Male gender option at (460, 359) on label[for='gender-radio-1']
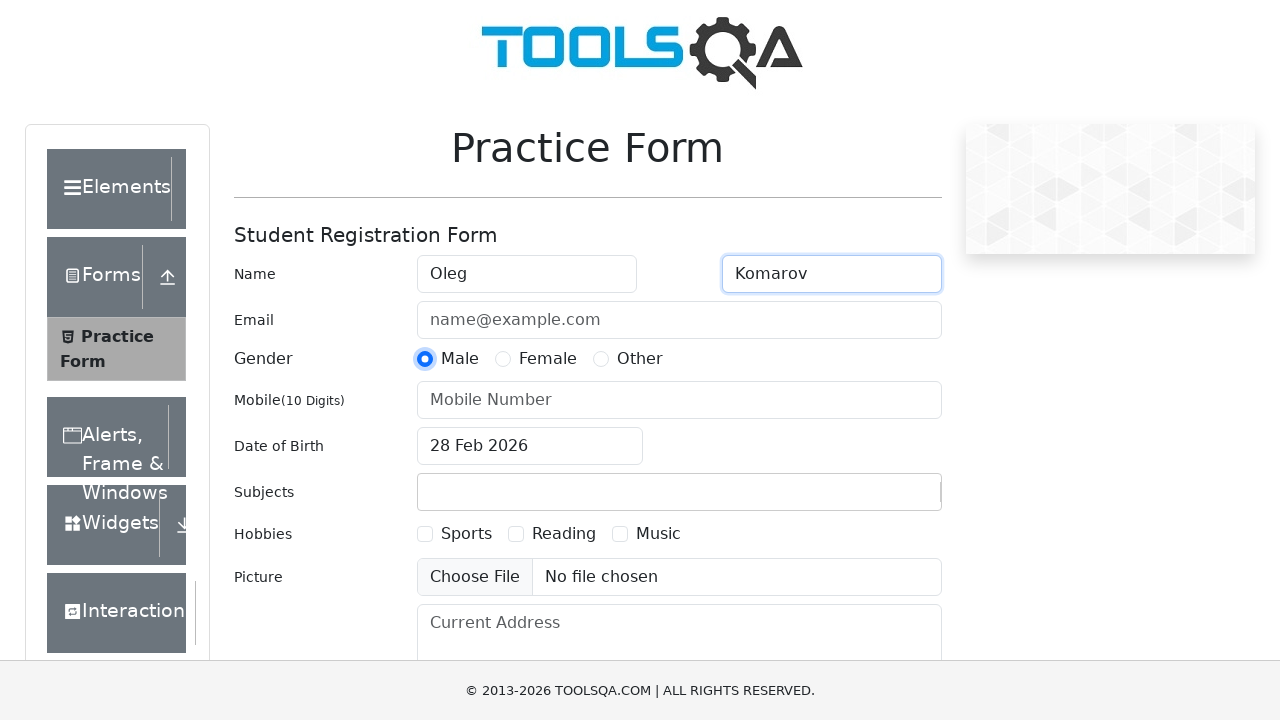

Filled phone number field with '89991114488' on input#userNumber
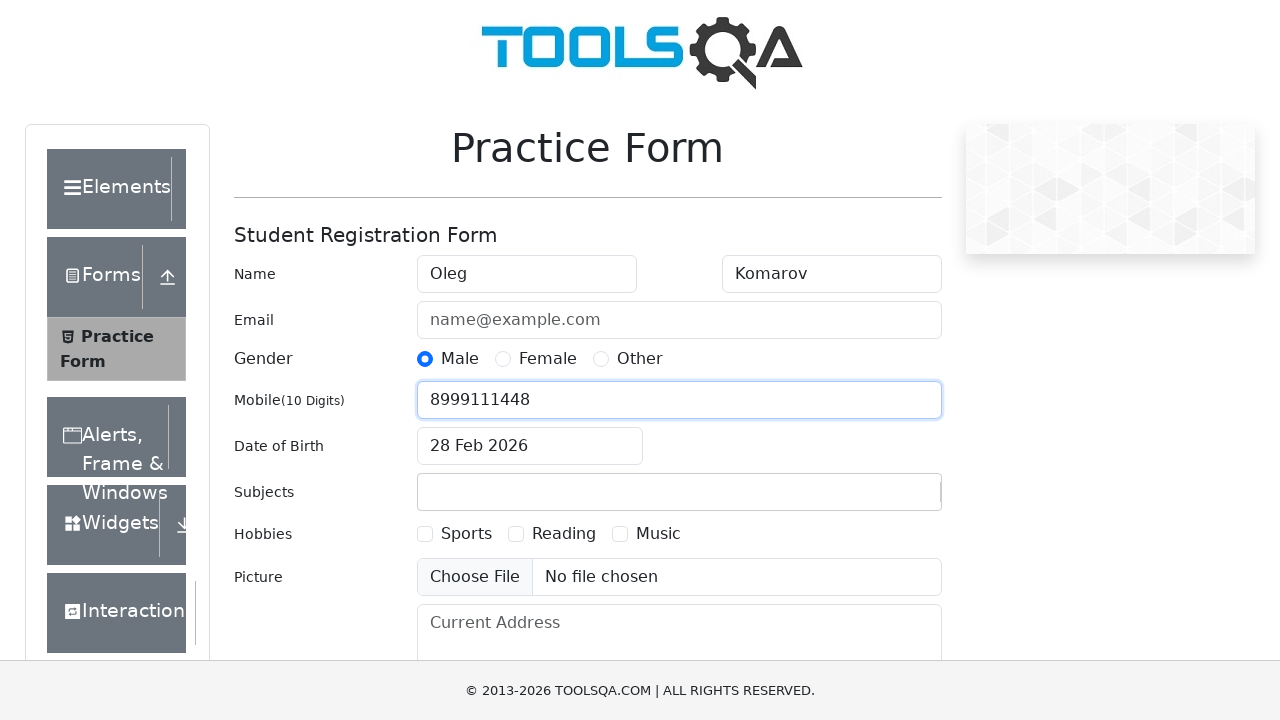

Clicked submit button to register student at (885, 499) on #submit
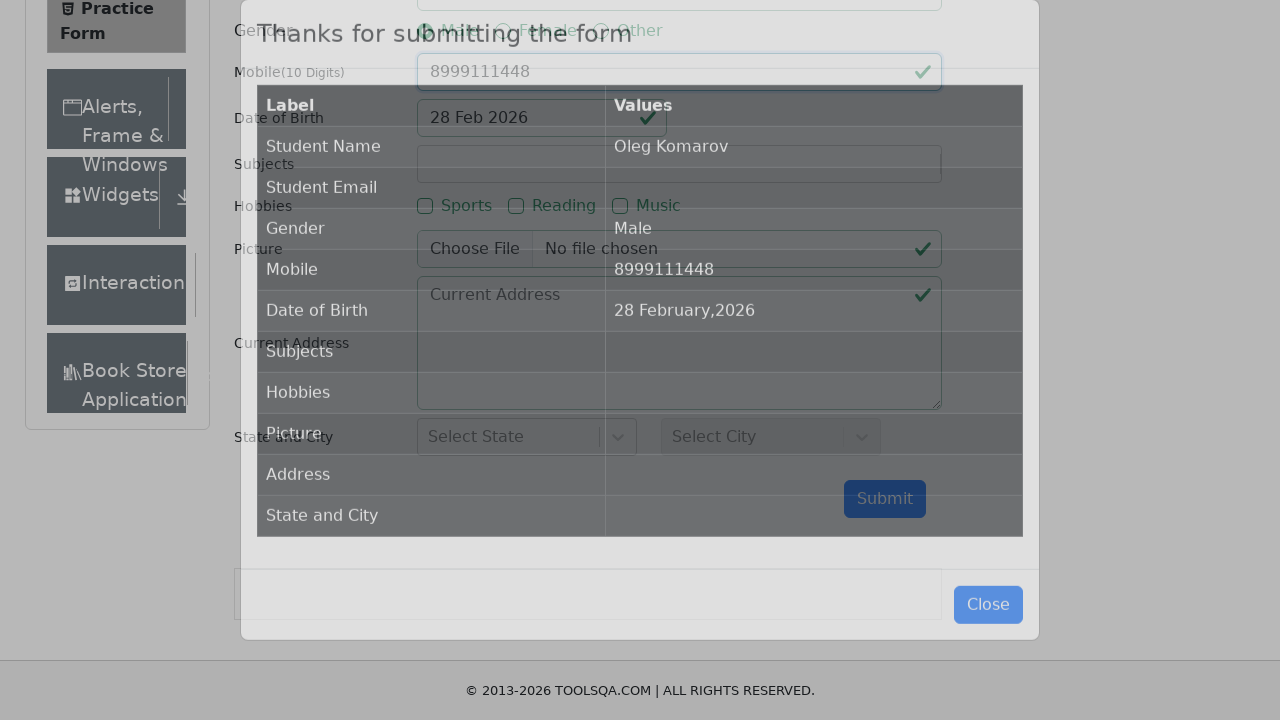

Registration confirmation result table appeared
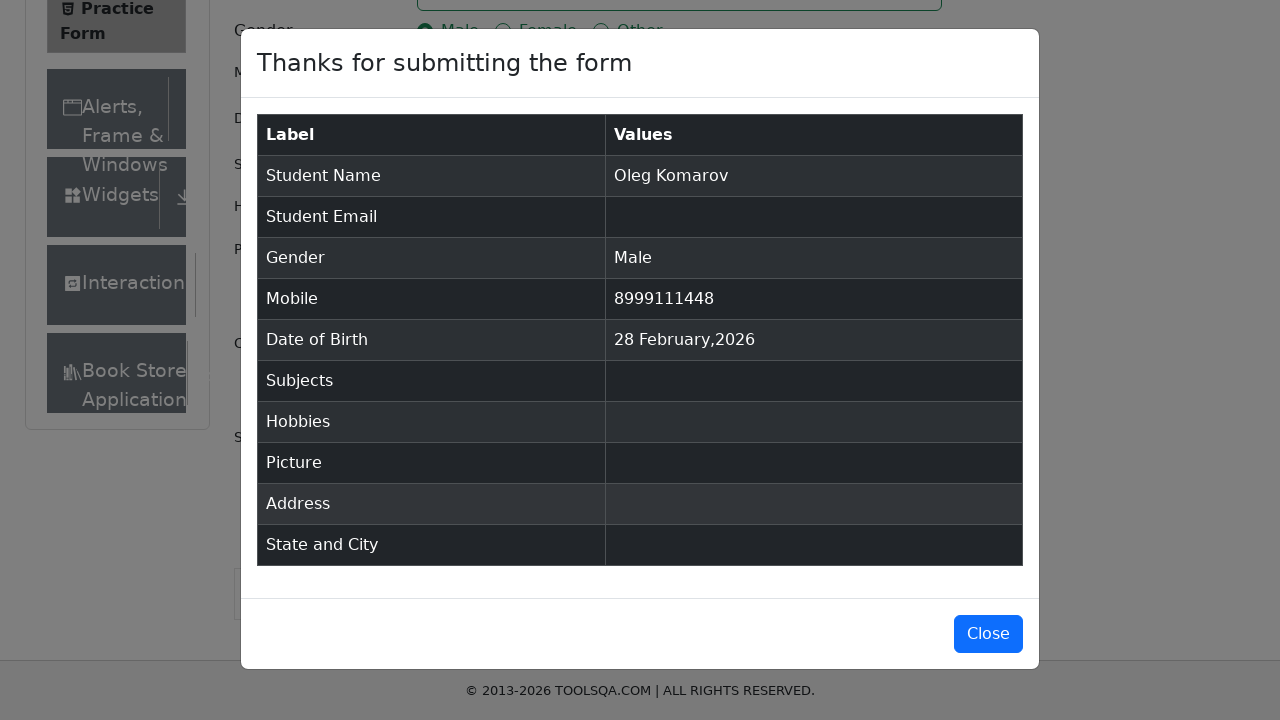

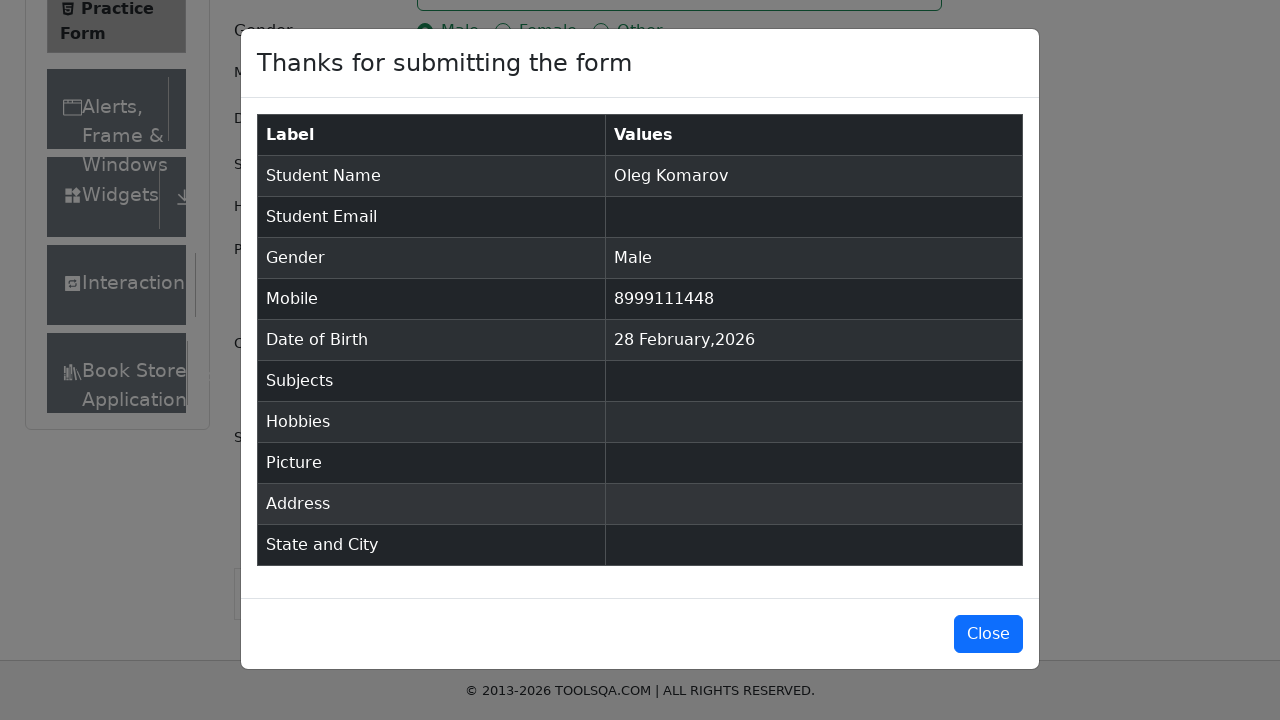